Demonstrates click and hold, move to element, then release action for drag and drop

Starting URL: https://crossbrowsertesting.github.io/drag-and-drop

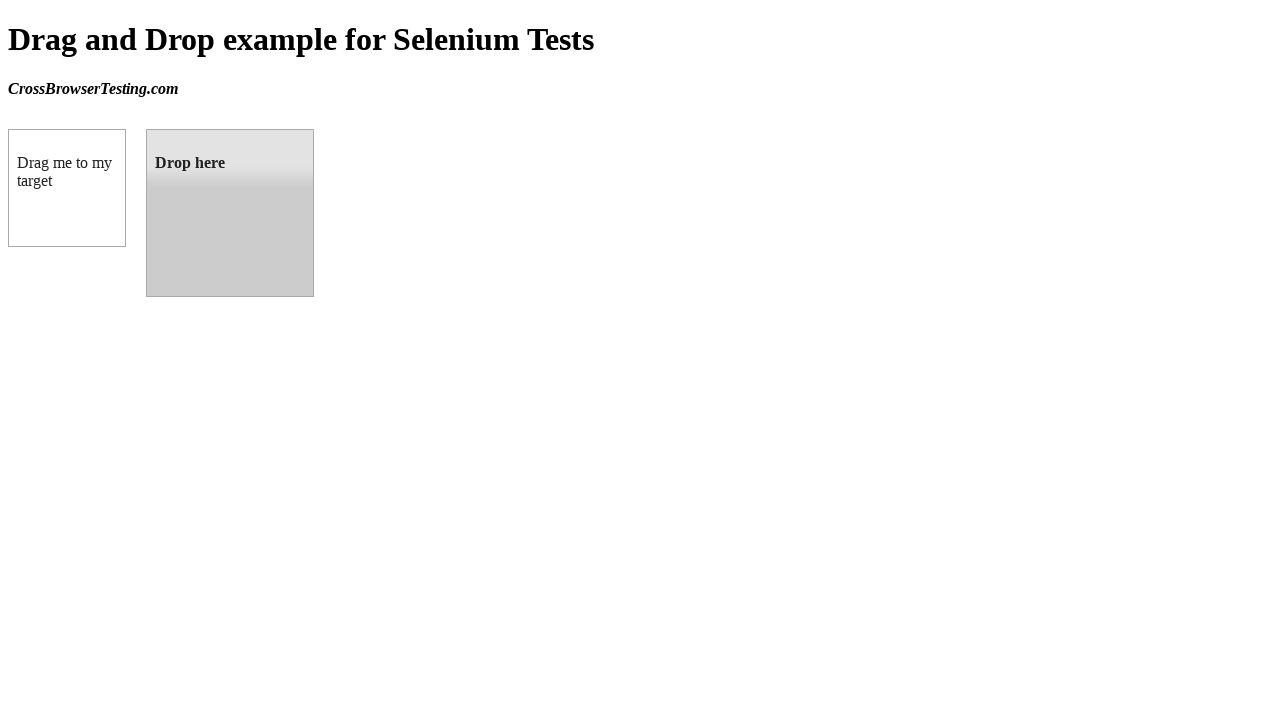

Located draggable source element
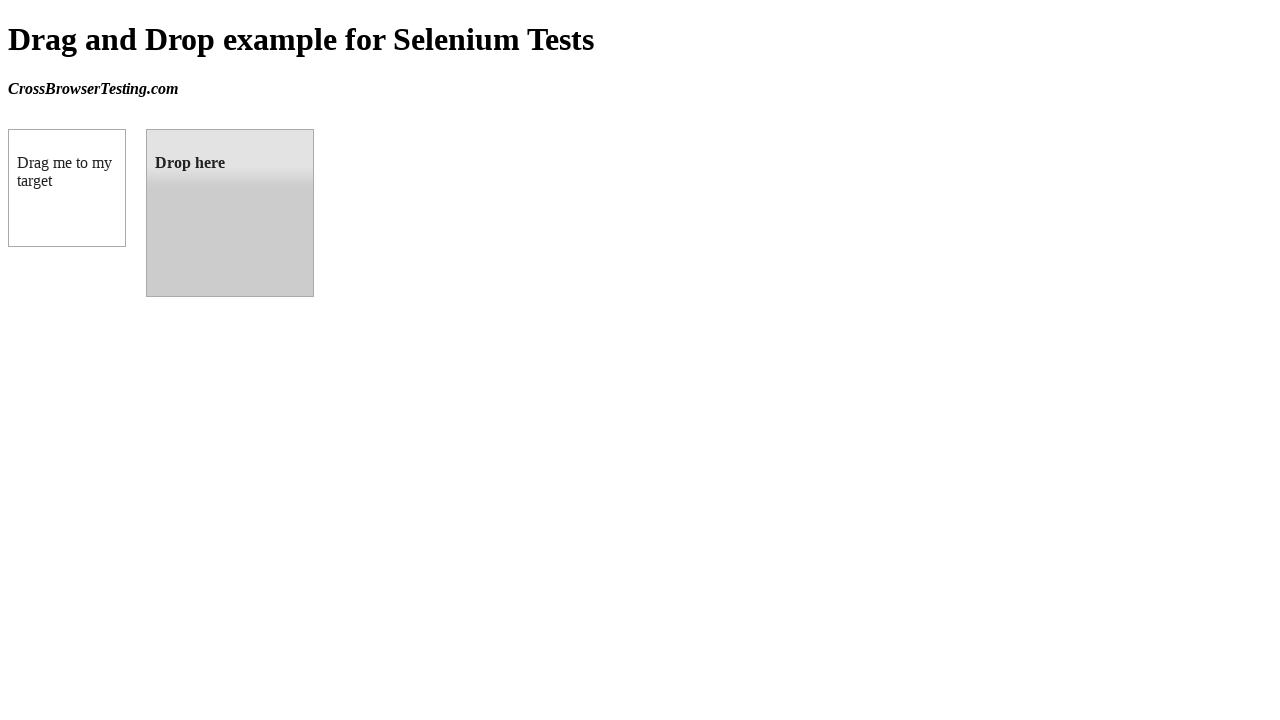

Located droppable target element
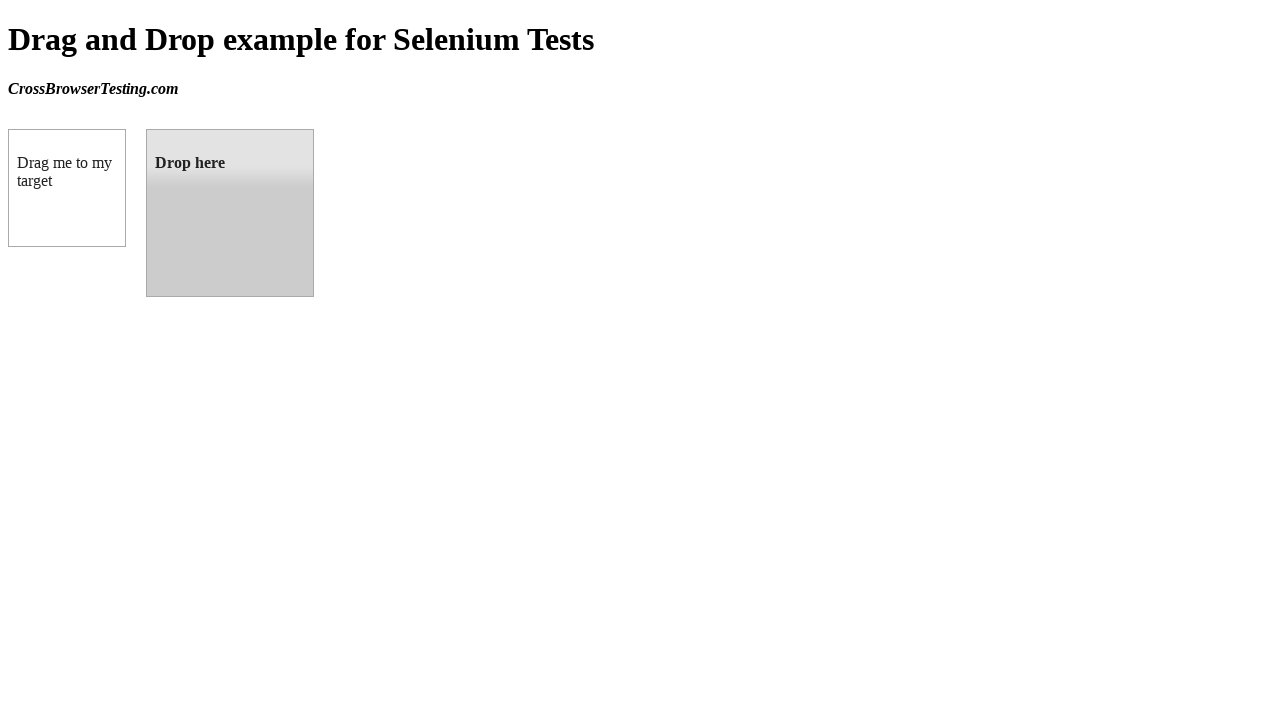

Retrieved bounding box for source element
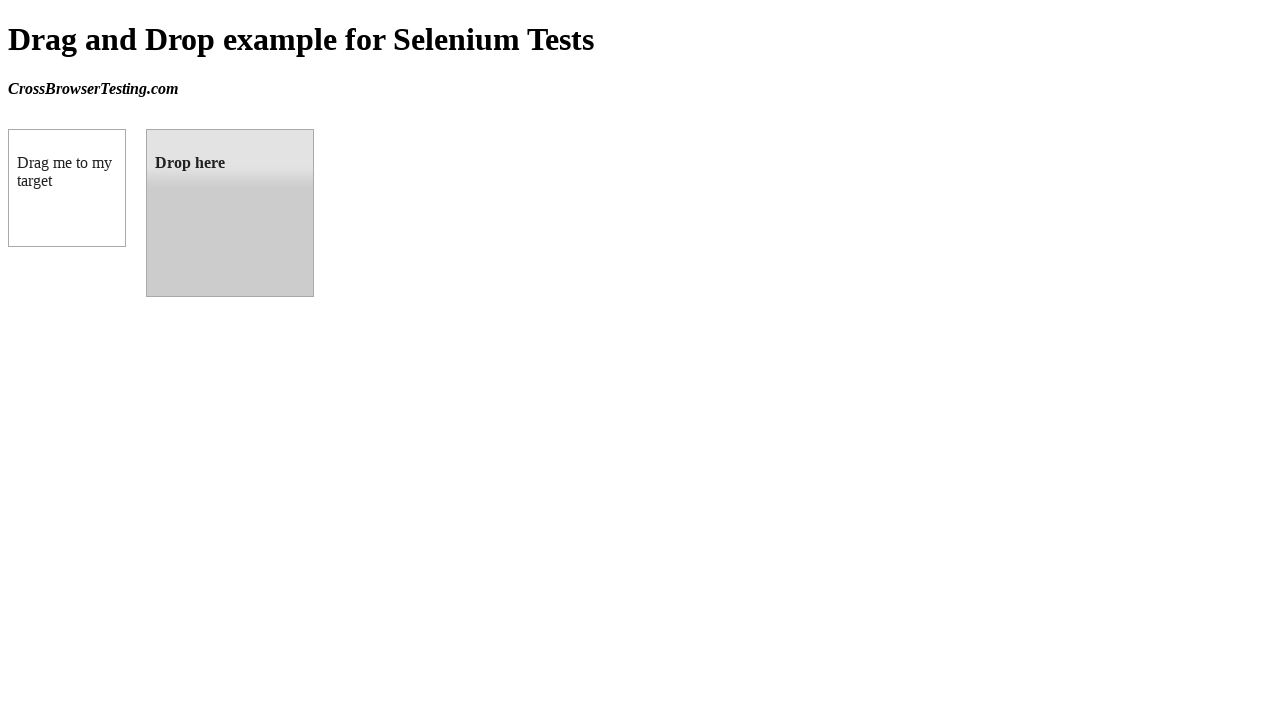

Retrieved bounding box for target element
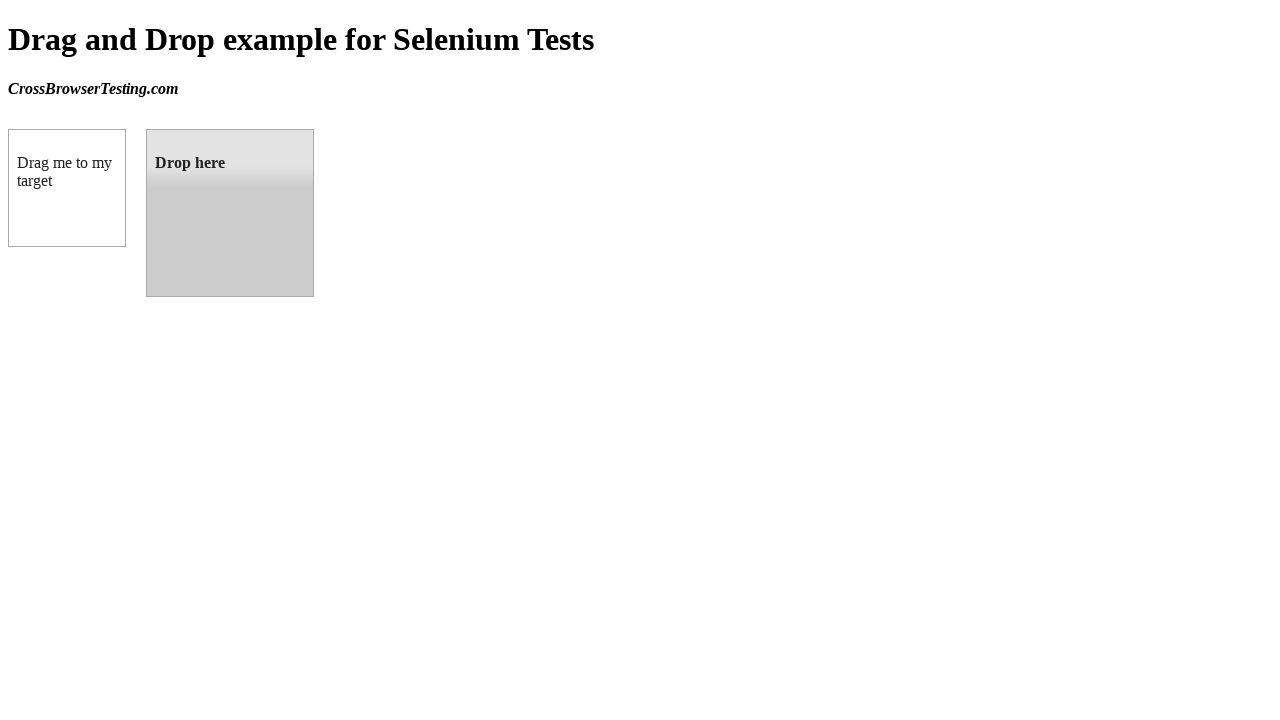

Moved mouse to center of draggable element at (67, 188)
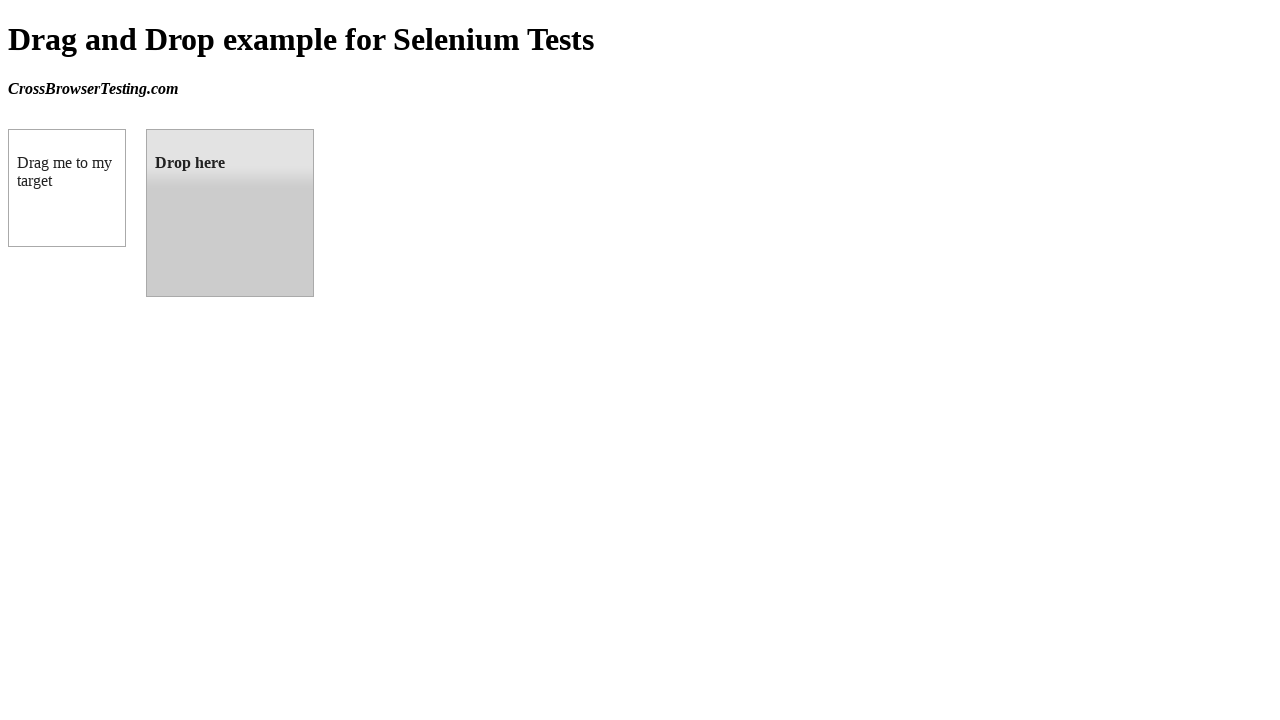

Pressed mouse button down on draggable element at (67, 188)
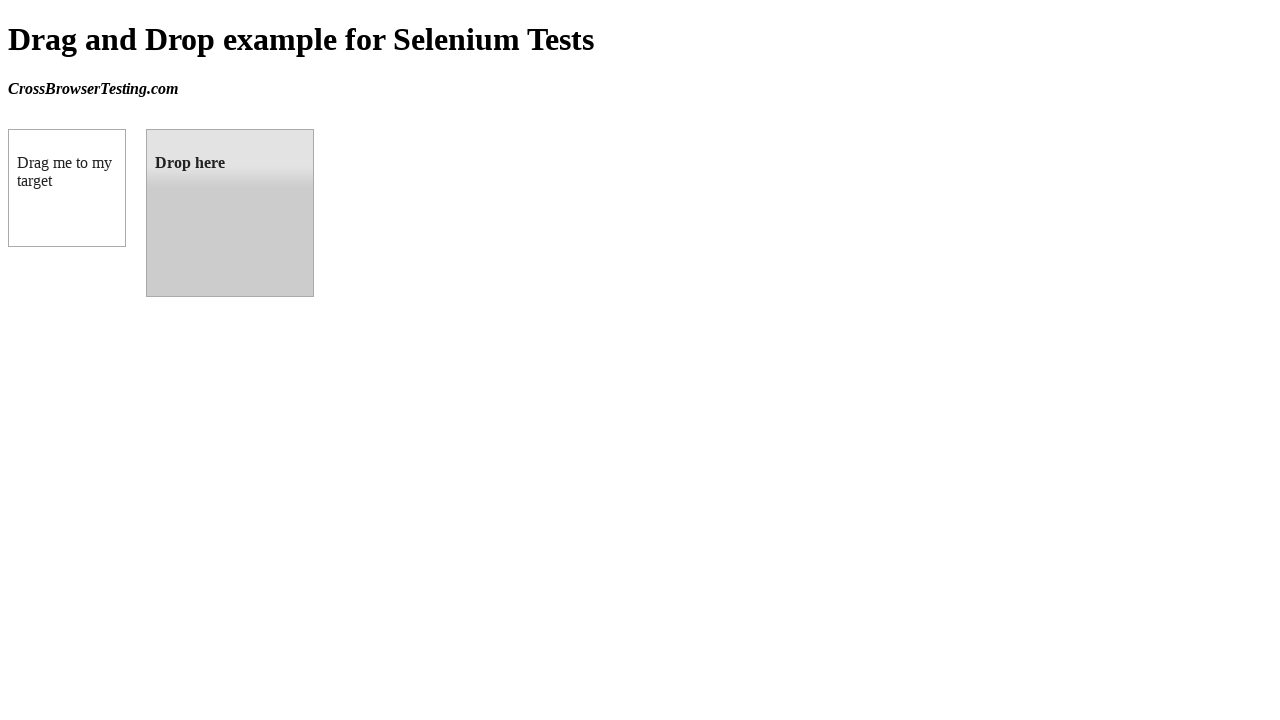

Moved mouse to center of droppable target element at (230, 213)
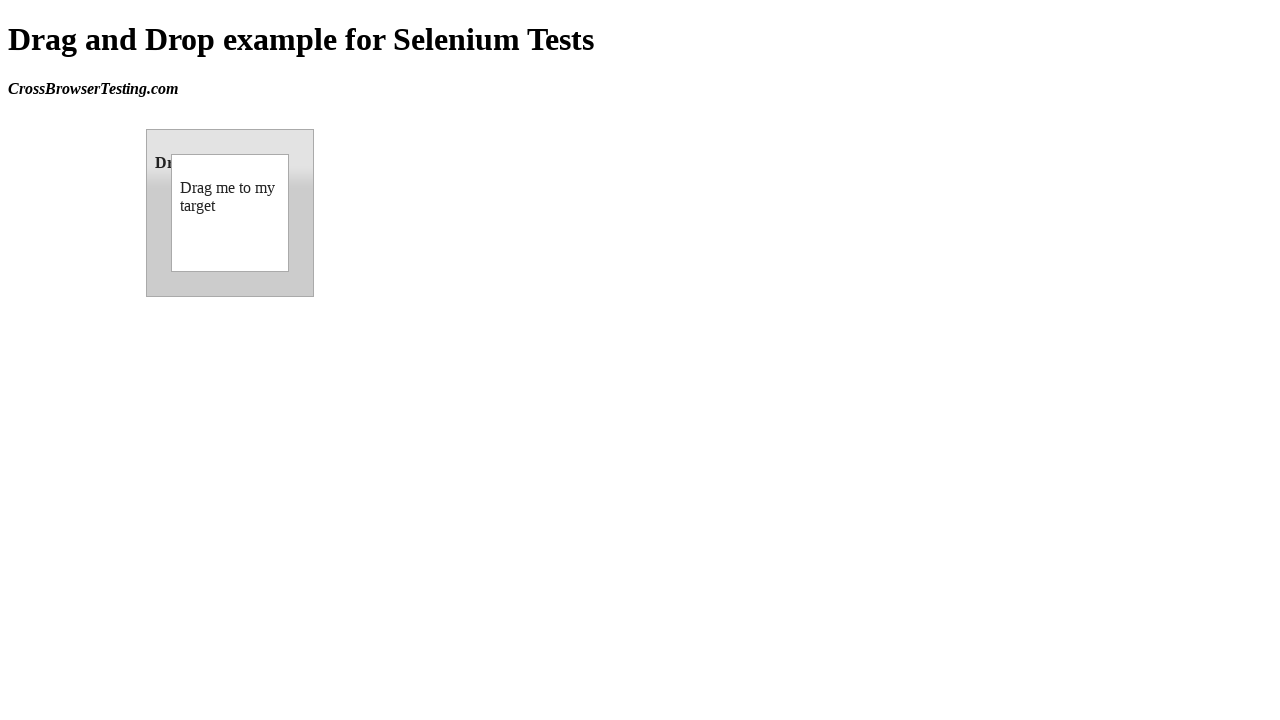

Released mouse button to drop element on target at (230, 213)
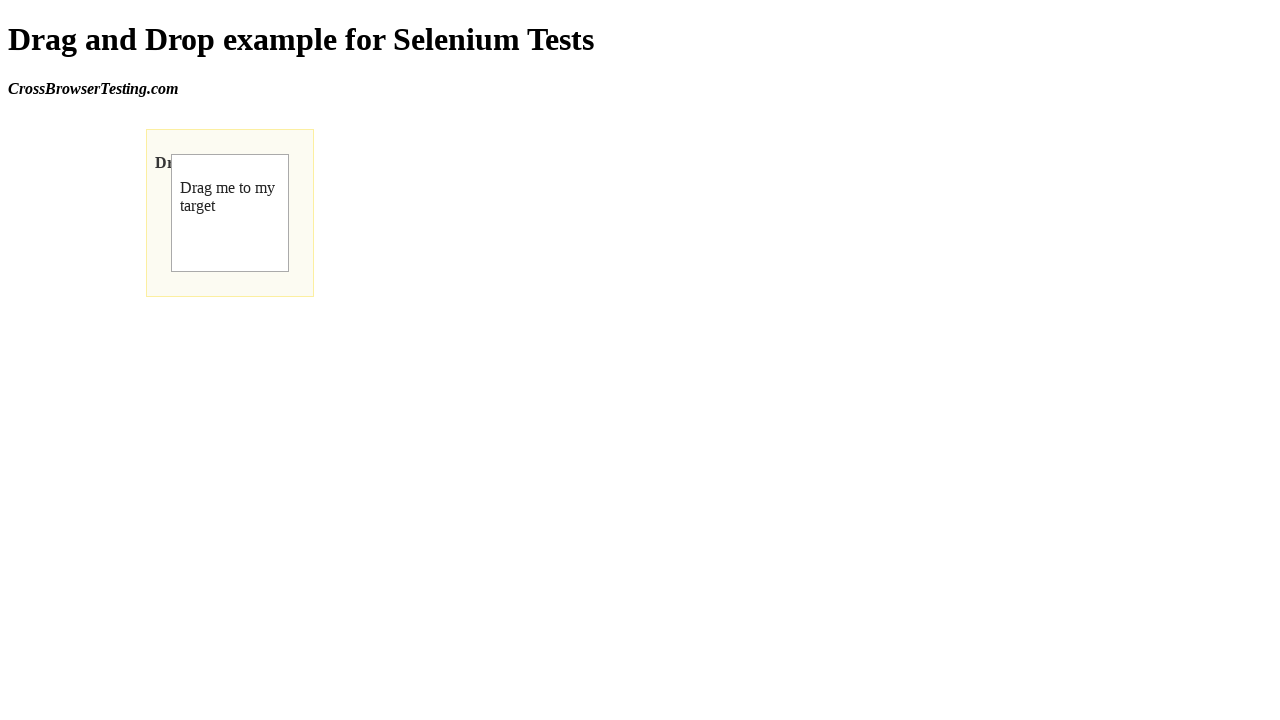

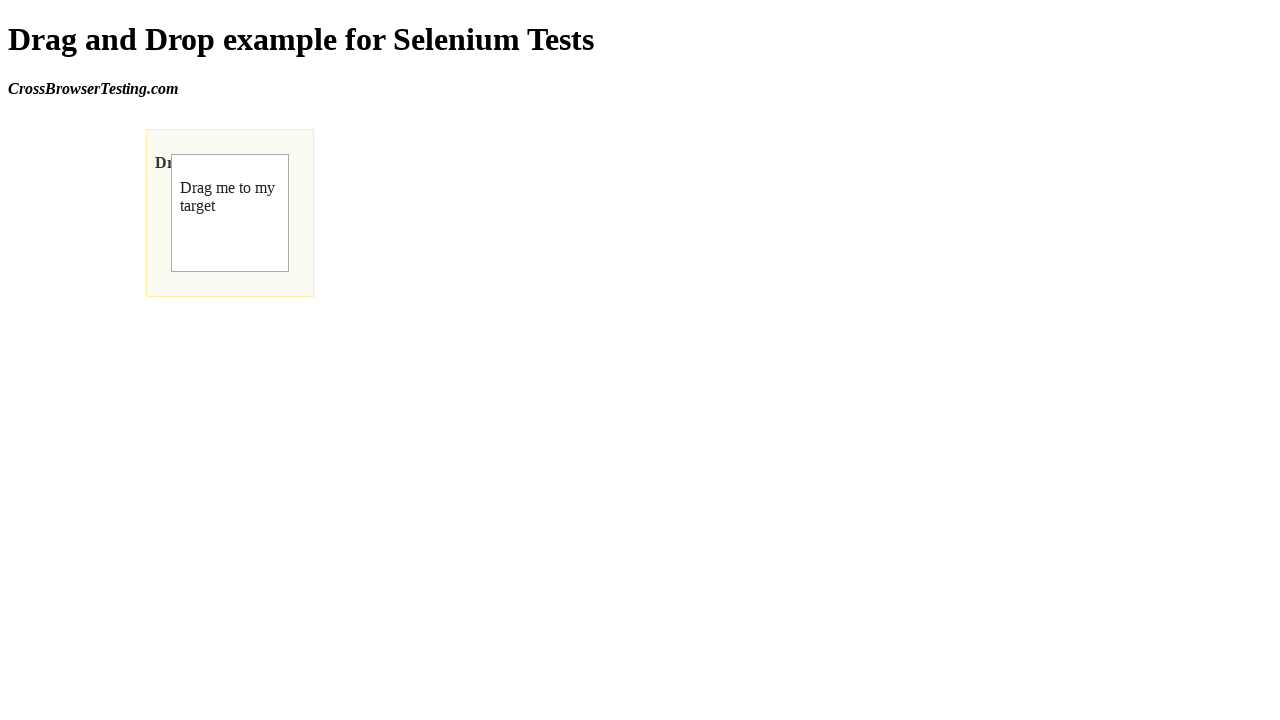